Tests jQuery UI datepicker by switching to the demo iframe, clicking the datepicker input, and selecting the 15th day of the current month

Starting URL: https://jqueryui.com/datepicker/

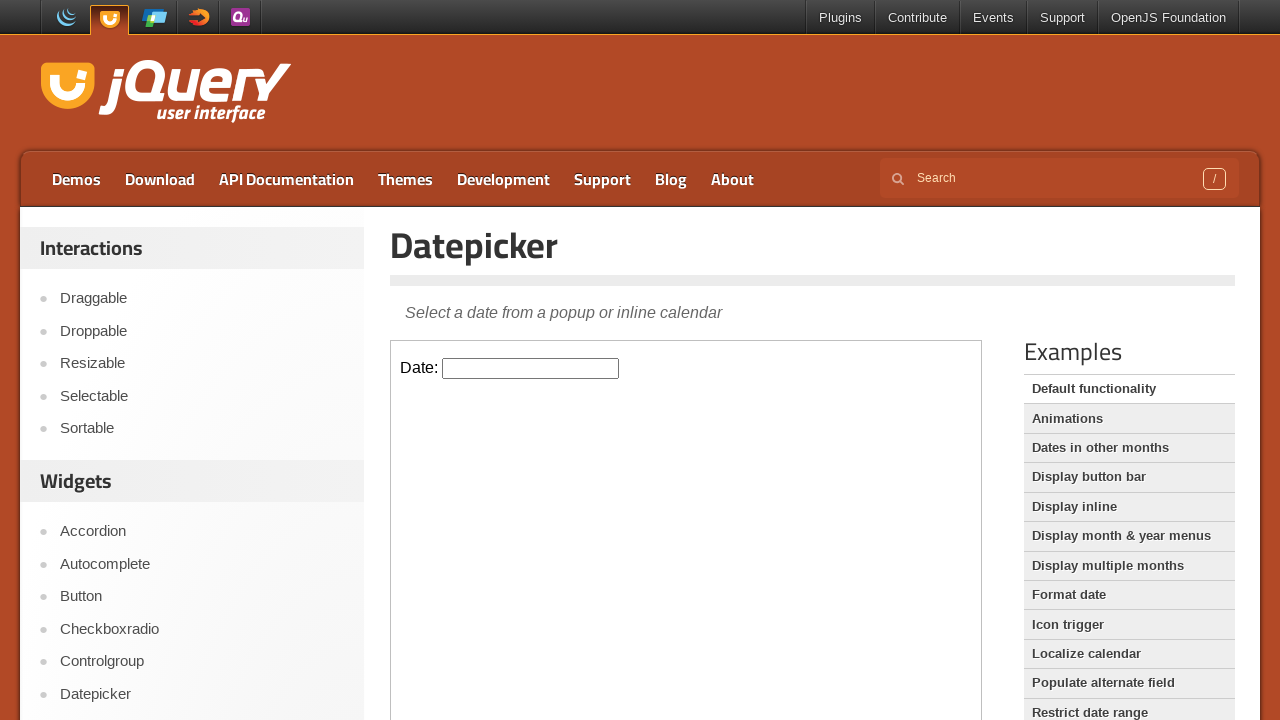

Located the jQuery UI datepicker demo iframe
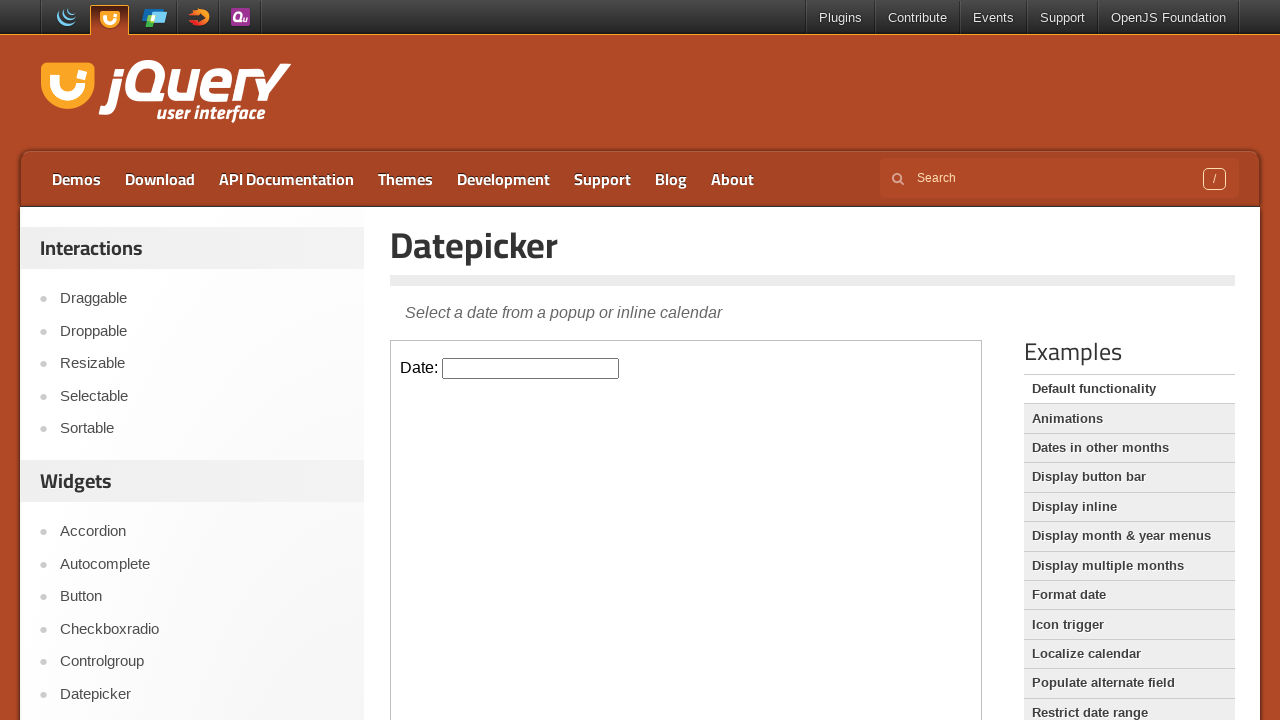

Clicked on the datepicker input to open the calendar at (531, 368) on iframe.demo-frame >> internal:control=enter-frame >> #datepicker
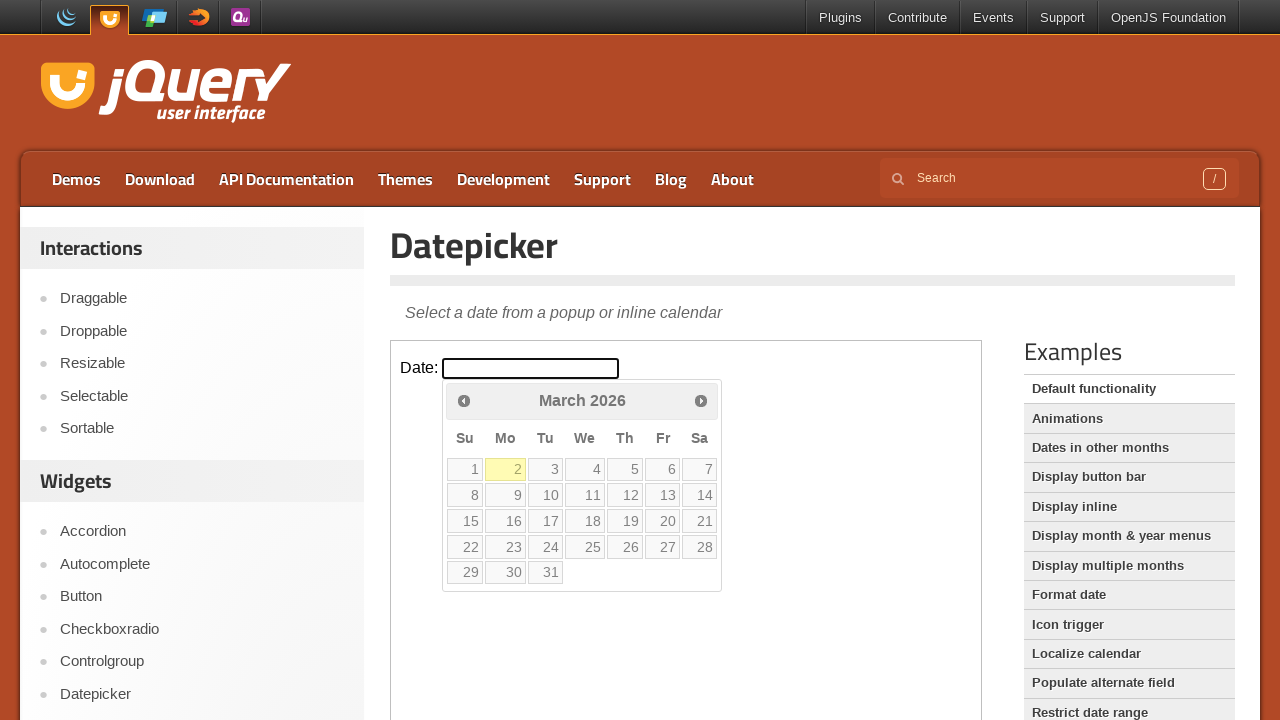

Selected the 15th day from the datepicker calendar at (465, 521) on iframe.demo-frame >> internal:control=enter-frame >> table.ui-datepicker-calenda
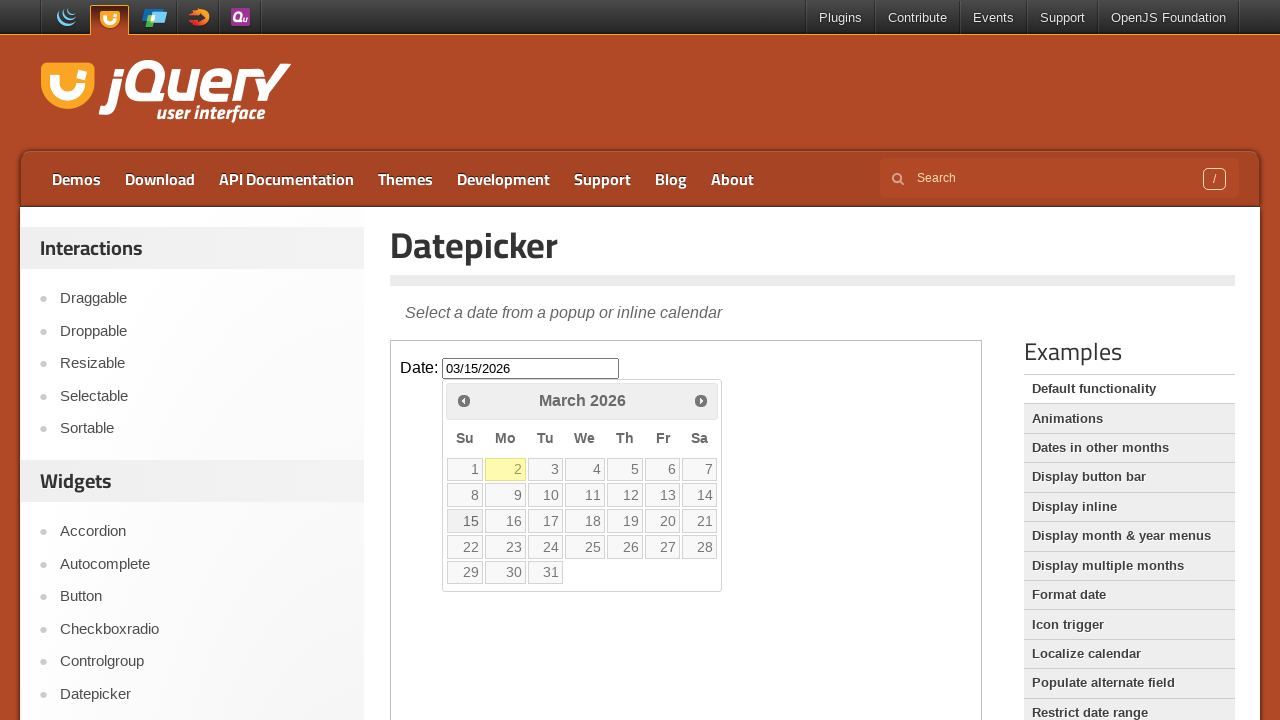

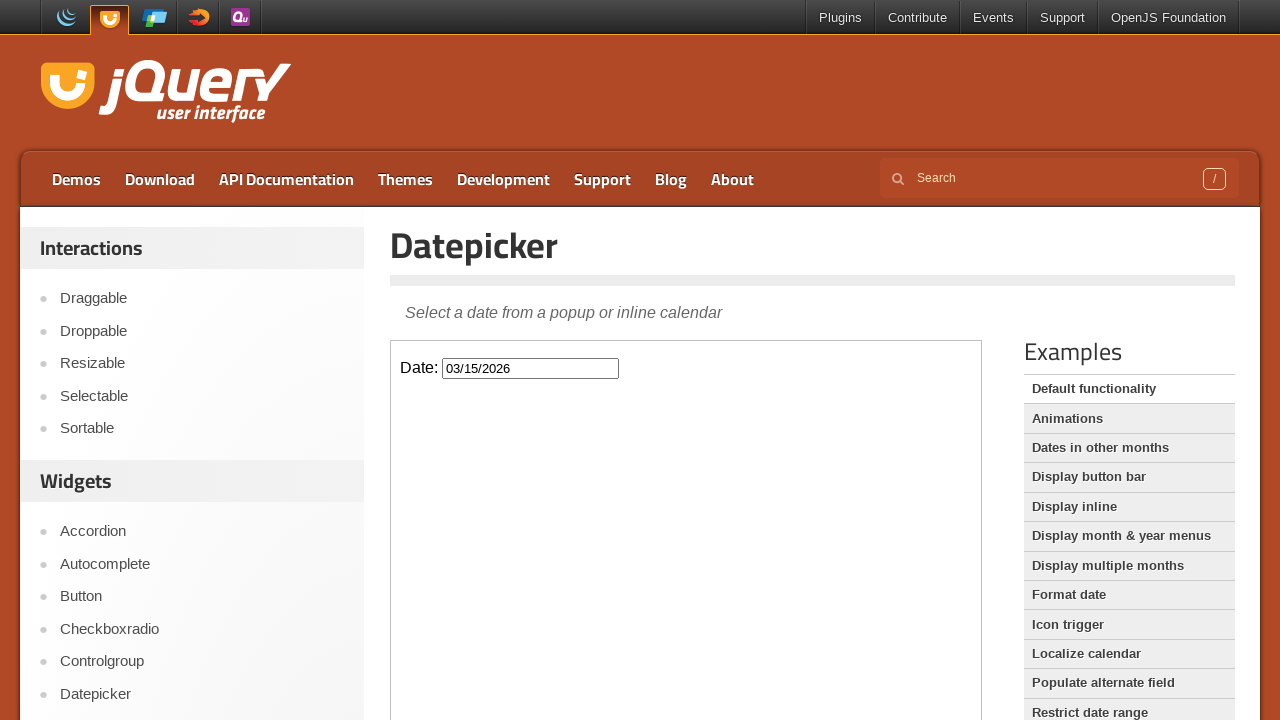